Tests the Python.org search functionality by entering "pycon" as a search query and submitting the form to verify search results are returned.

Starting URL: http://www.python.org

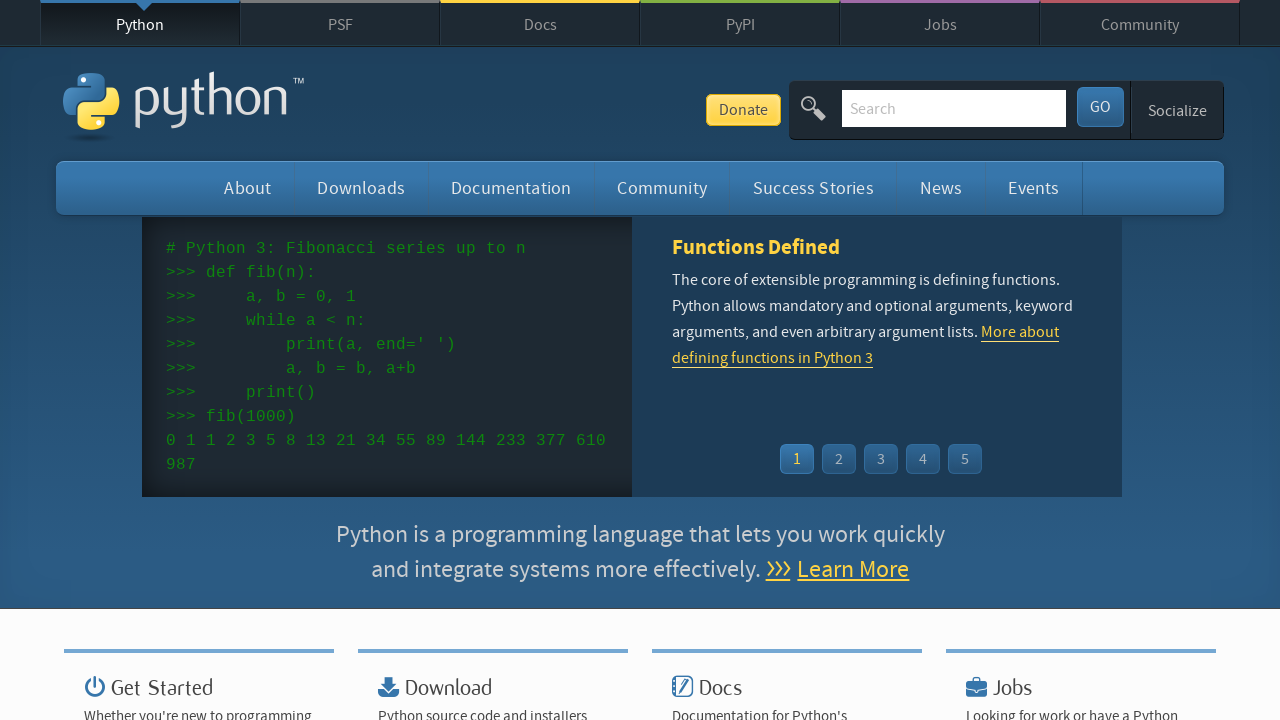

Verified 'Python' is in page title
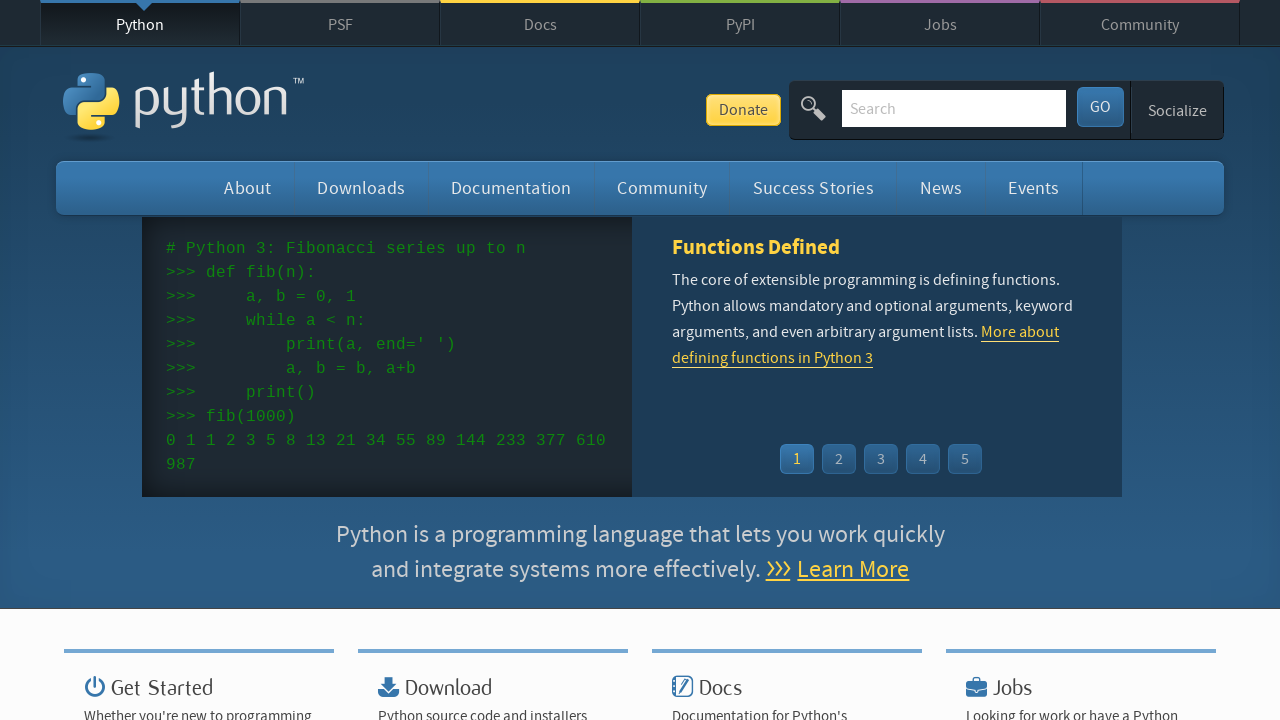

Filled search field with 'pycon' on input[name='q']
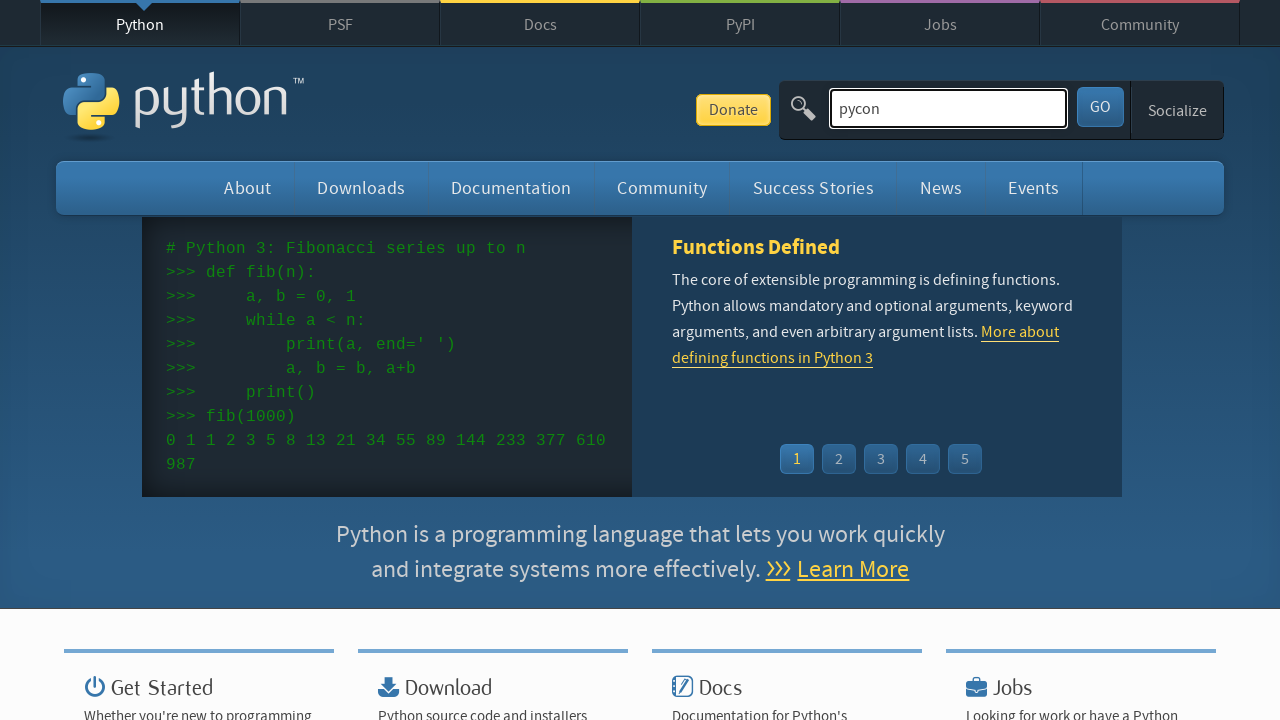

Pressed Enter to submit search form on input[name='q']
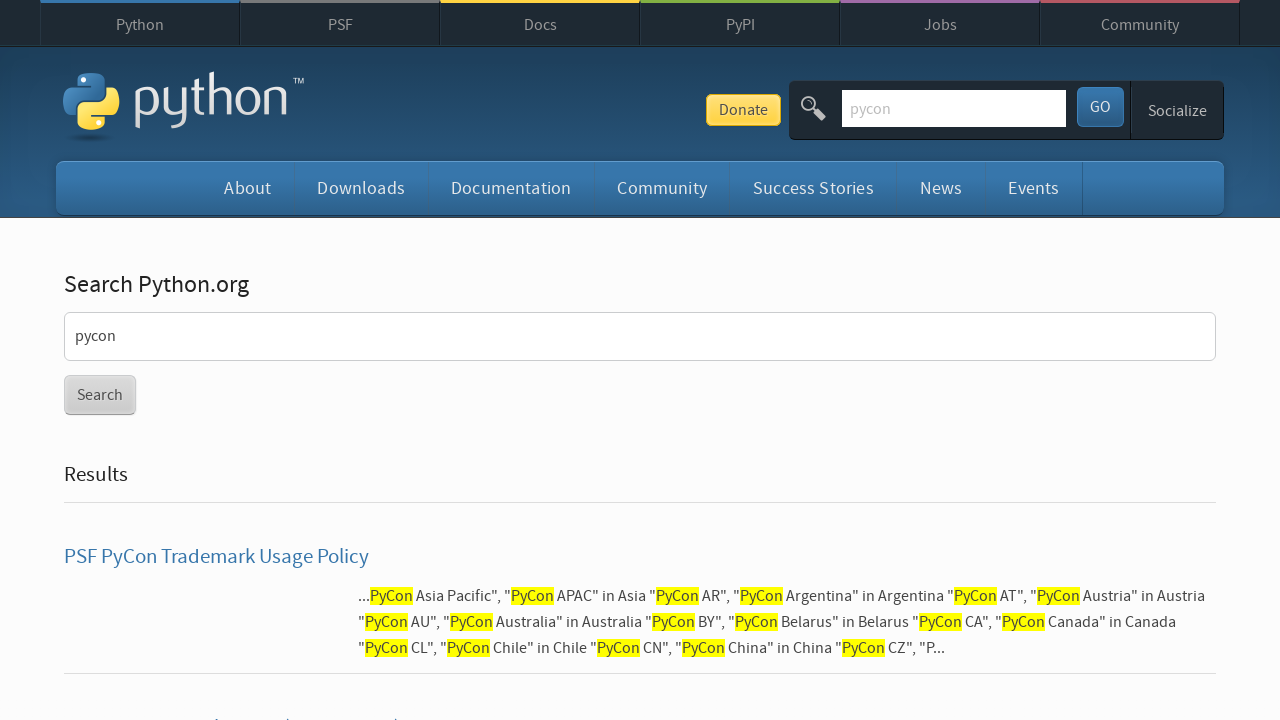

Waited for network idle - page load complete
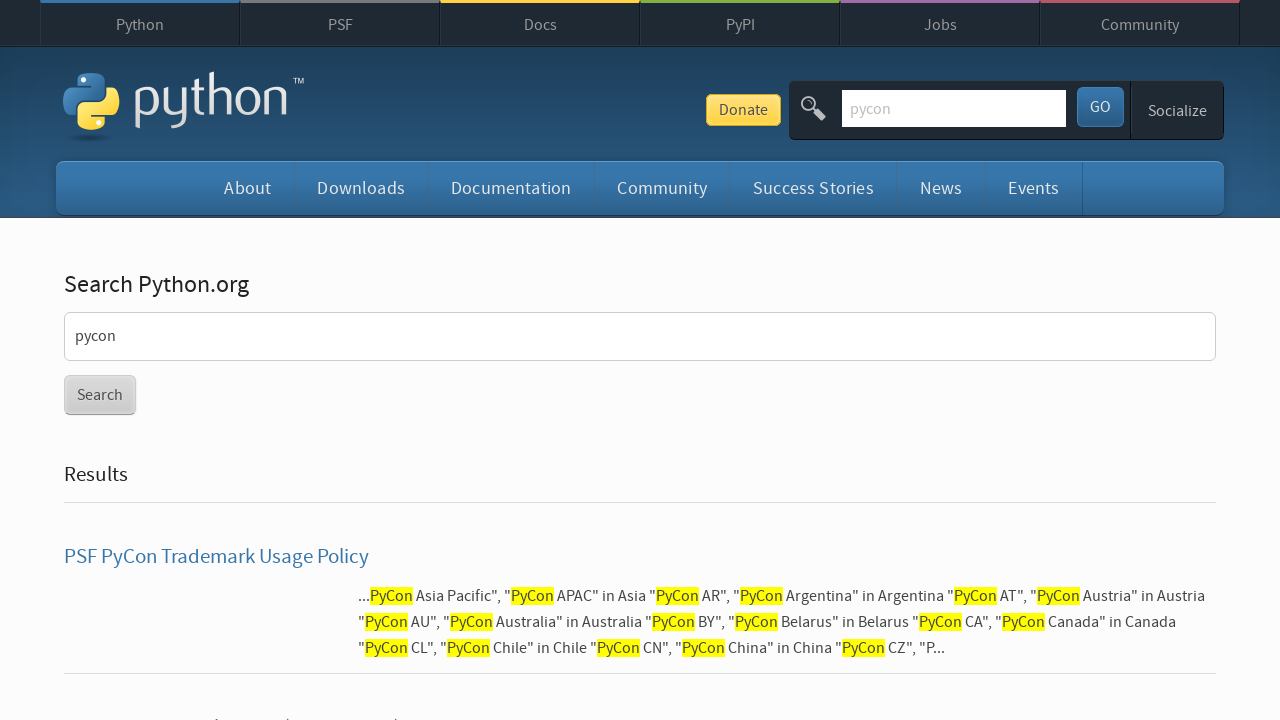

Verified search results were returned (no 'No results found' message)
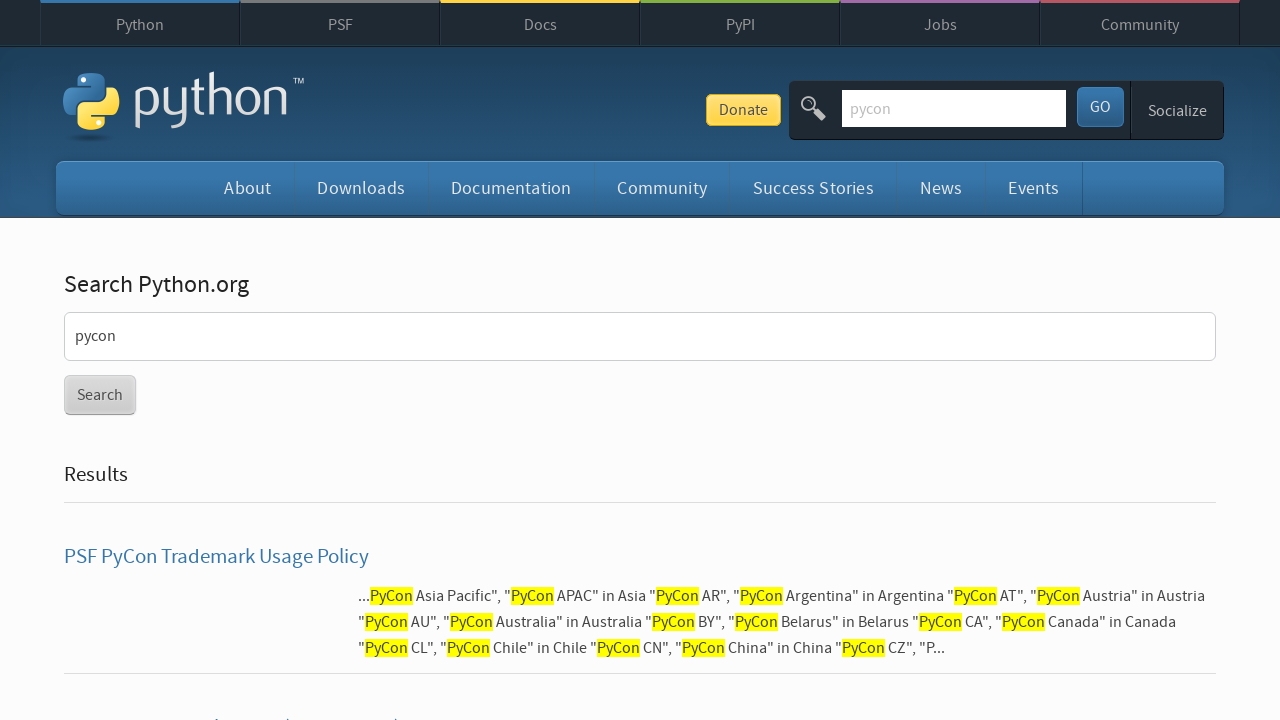

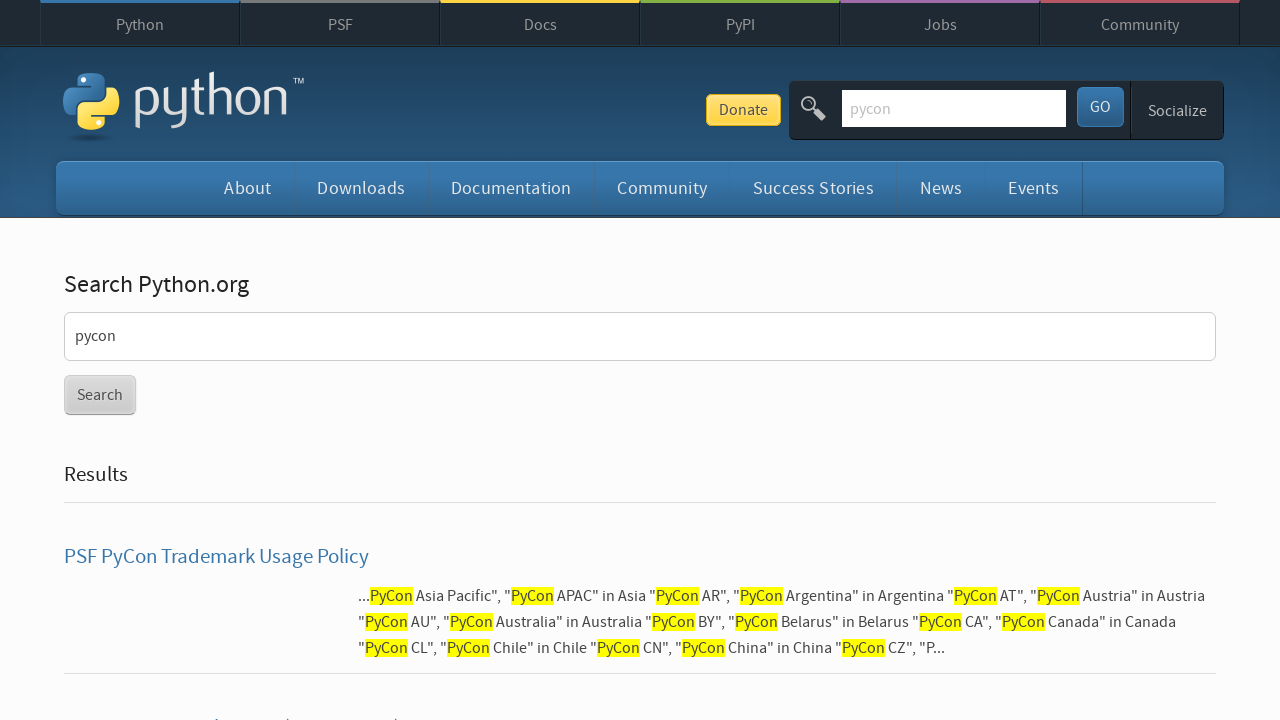